Tests date input field by entering a date and verifying the formatted value

Starting URL: https://rahulshettyacademy.com/angularpractice/

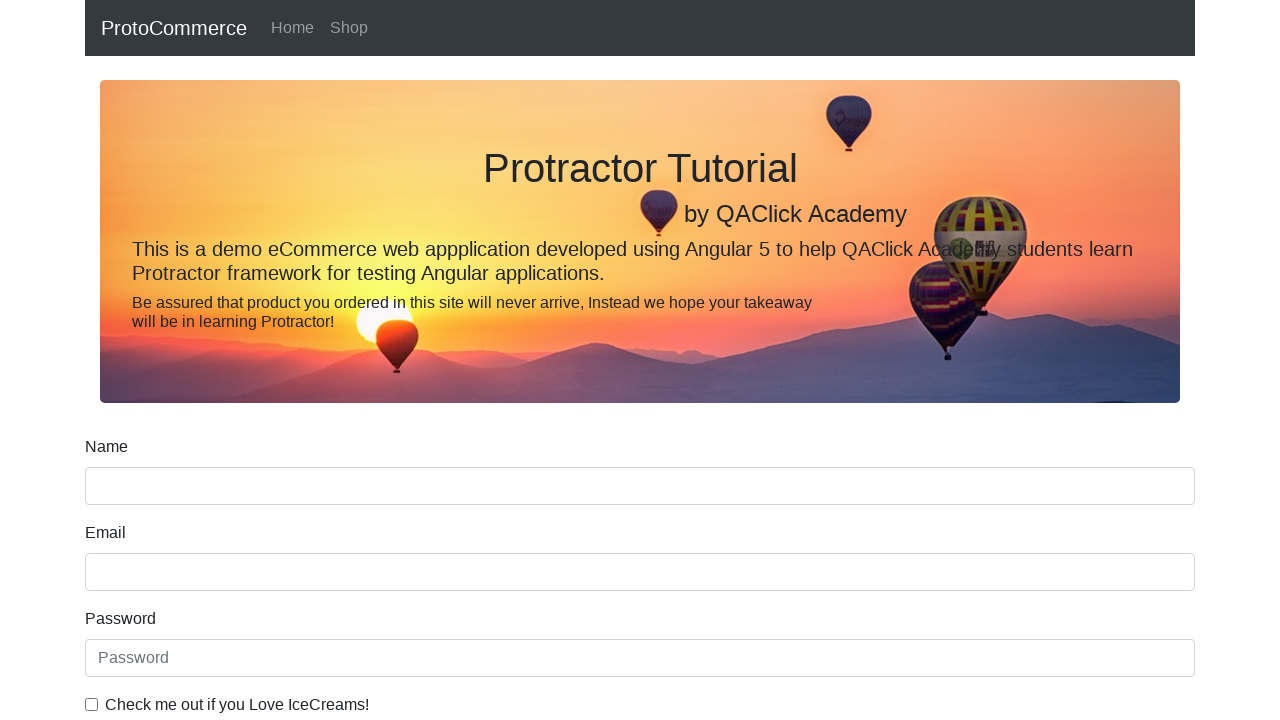

Entered date '07-02-2000' into the date input field
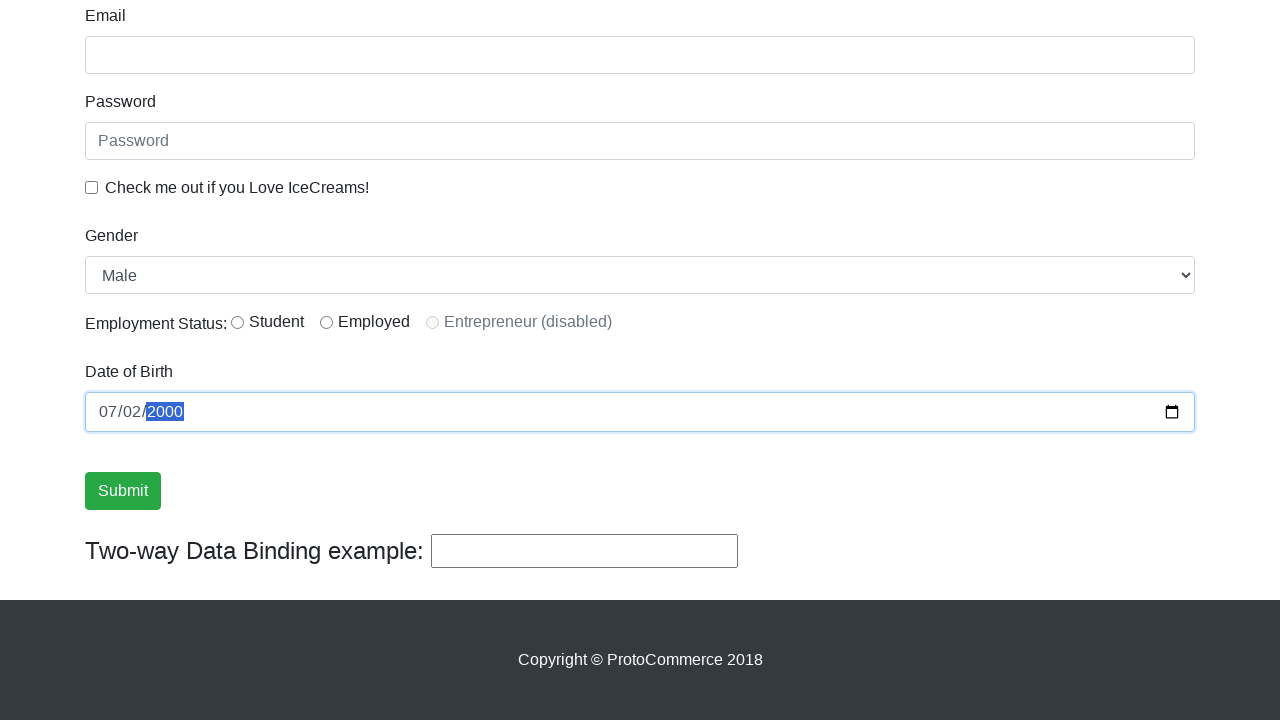

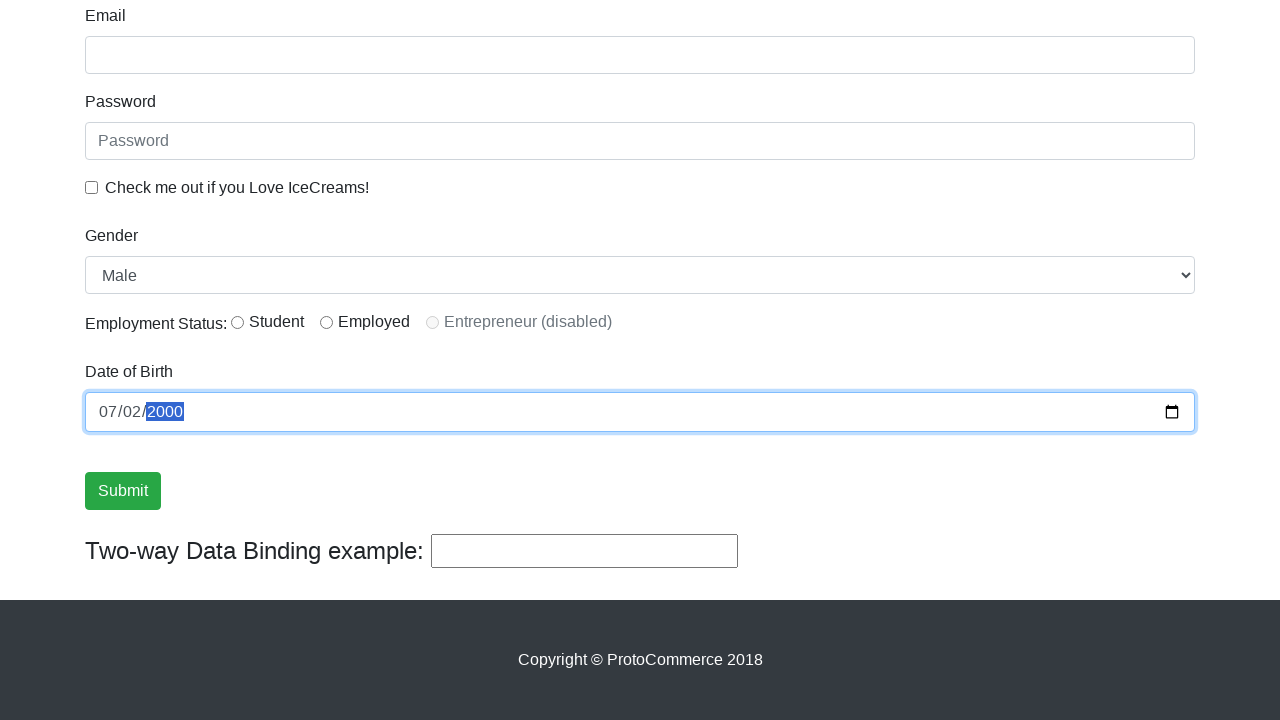